Tests iframe switching and alert handling on DemoQA by switching between frames to read content, then navigating to the Alerts section and accepting a JavaScript alert

Starting URL: https://demoqa.com/frames

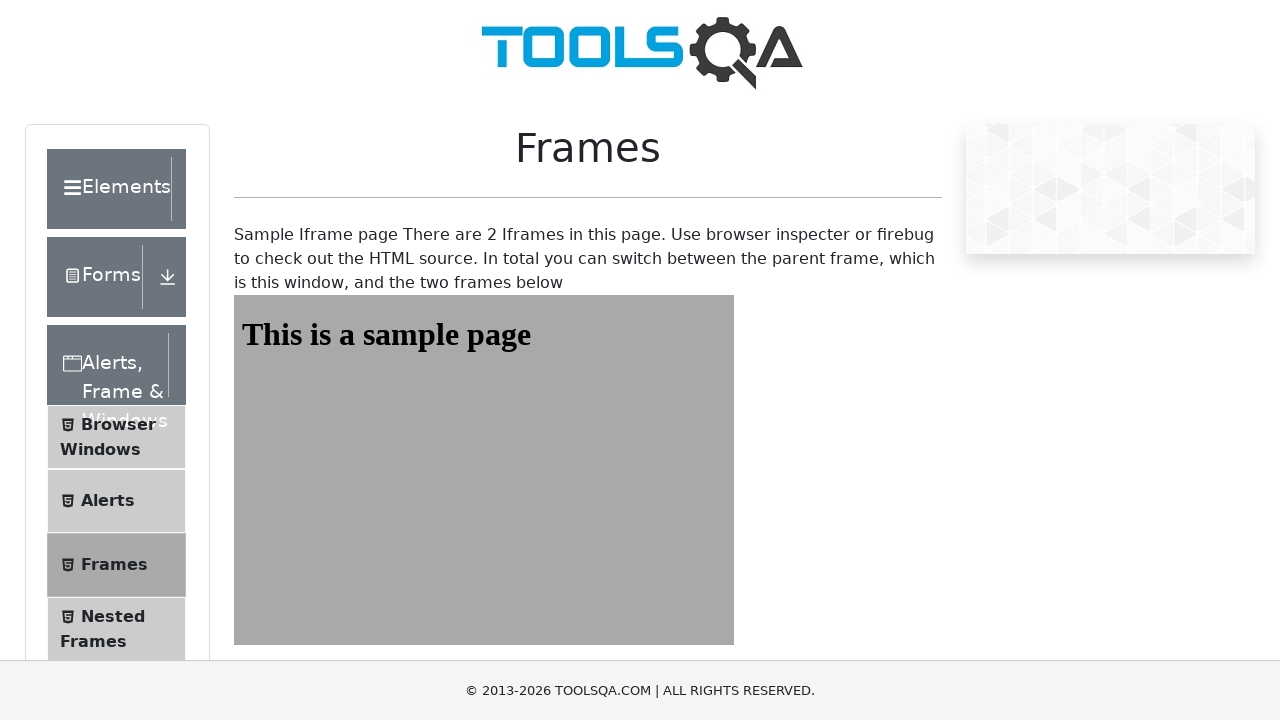

Located frame1 element
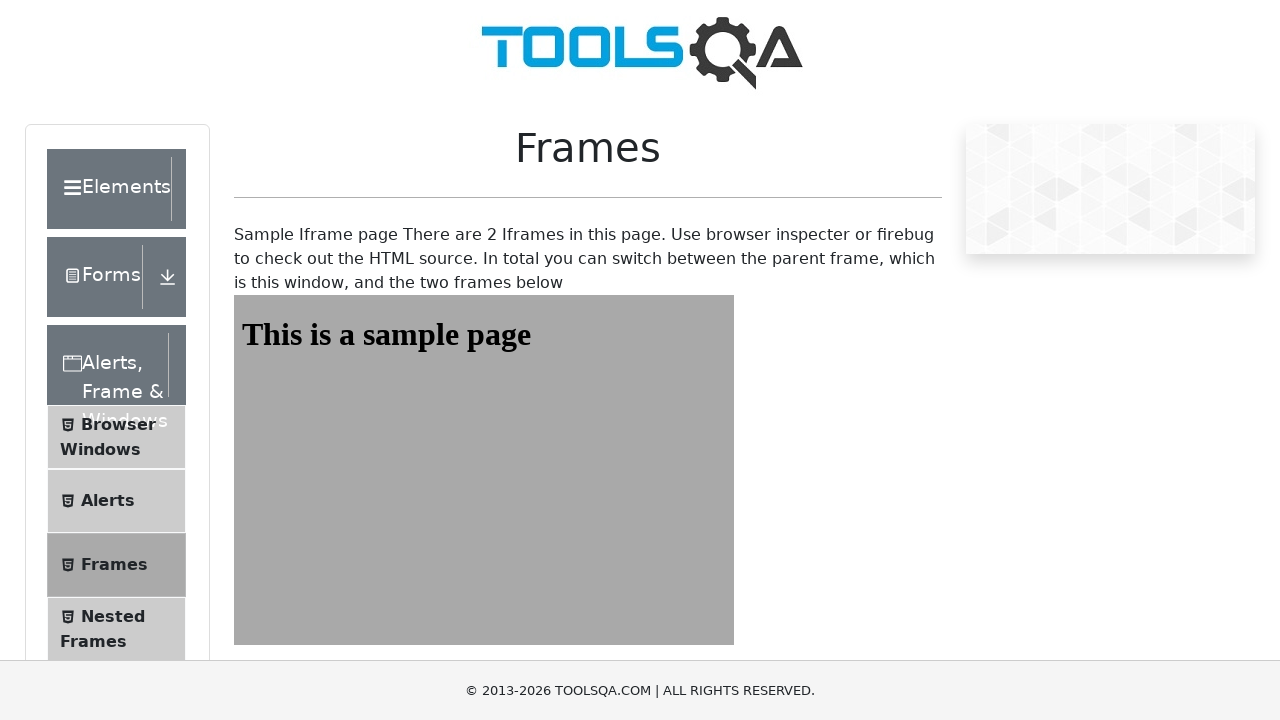

Read heading from frame1: This is a sample page
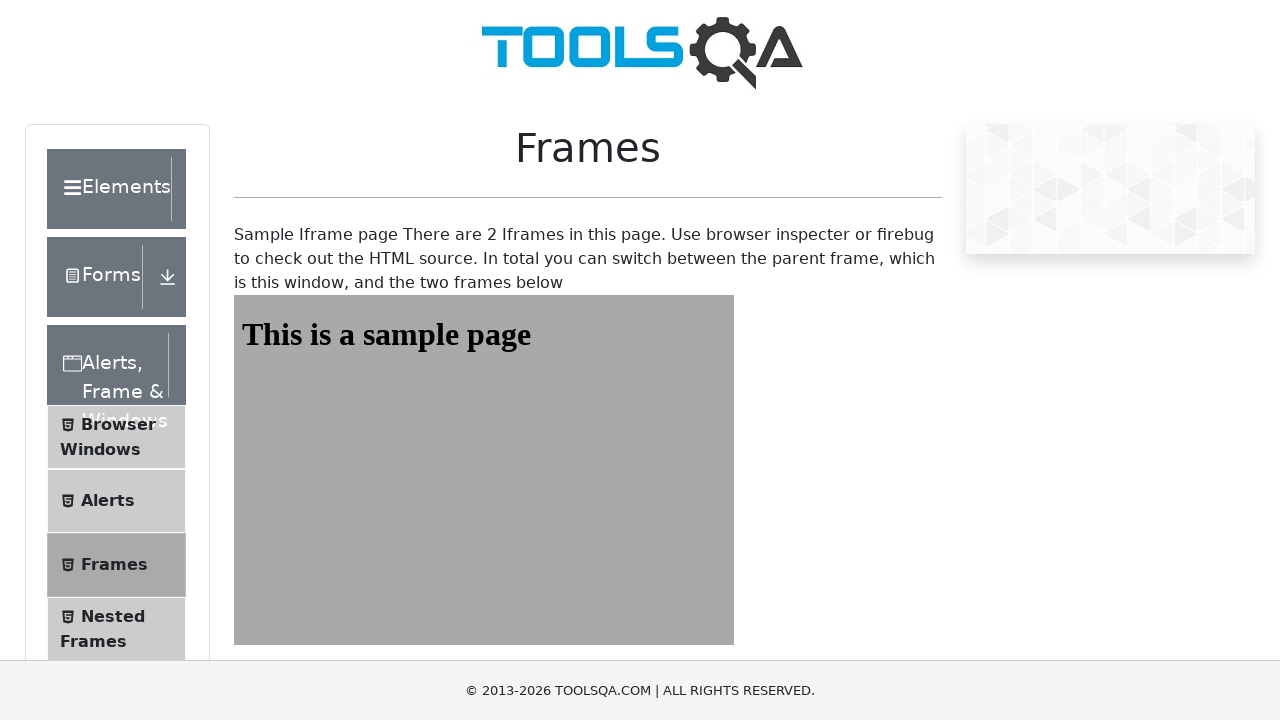

Located frame2 element
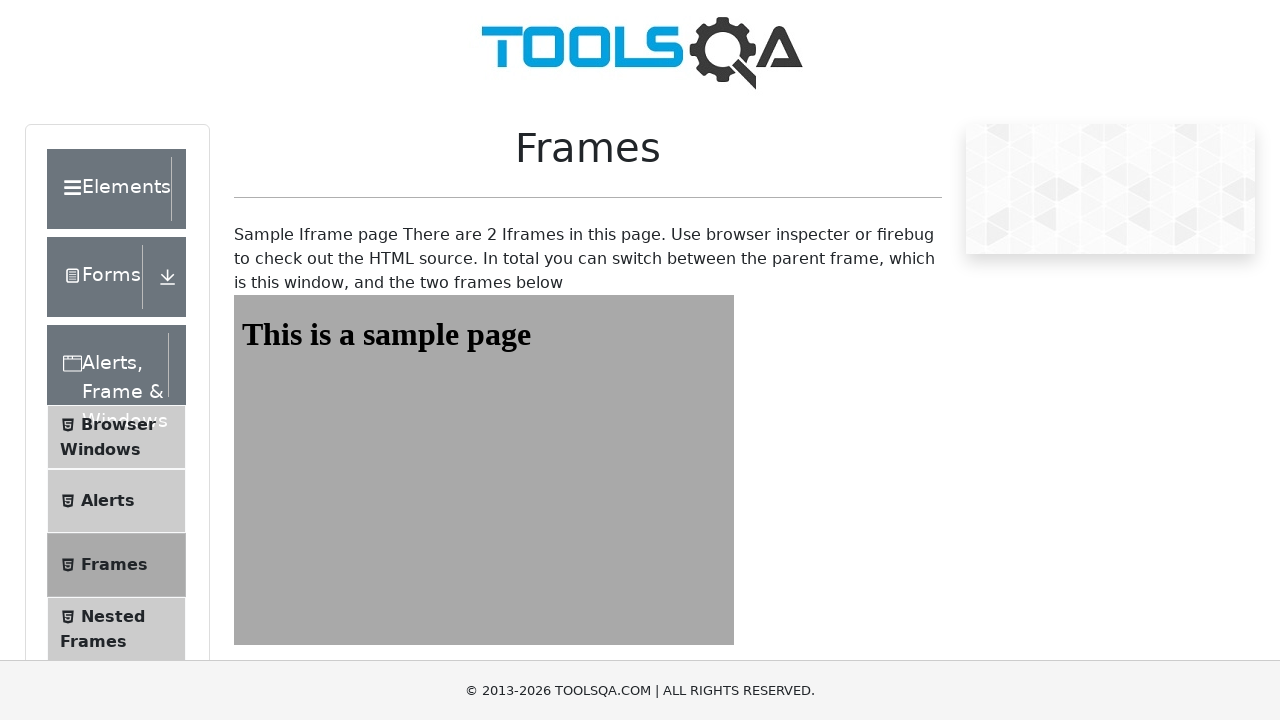

Read heading from frame2: This is a sample page
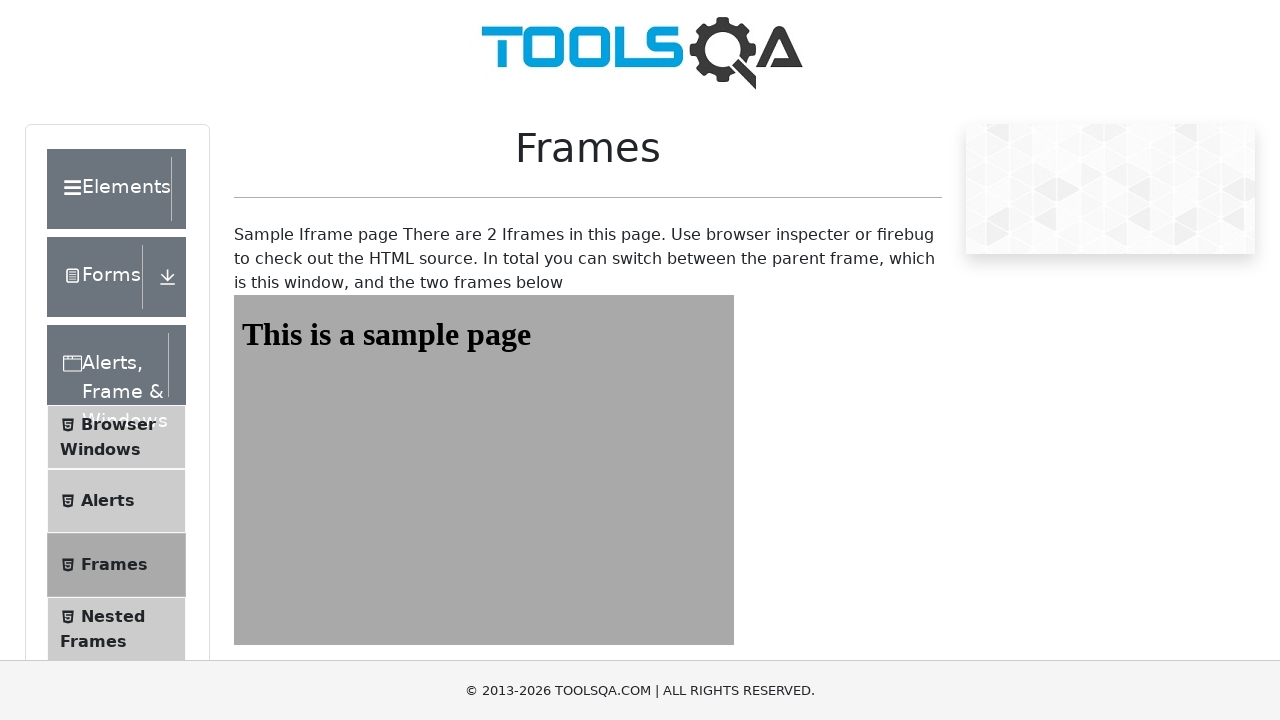

Located Alerts menu item
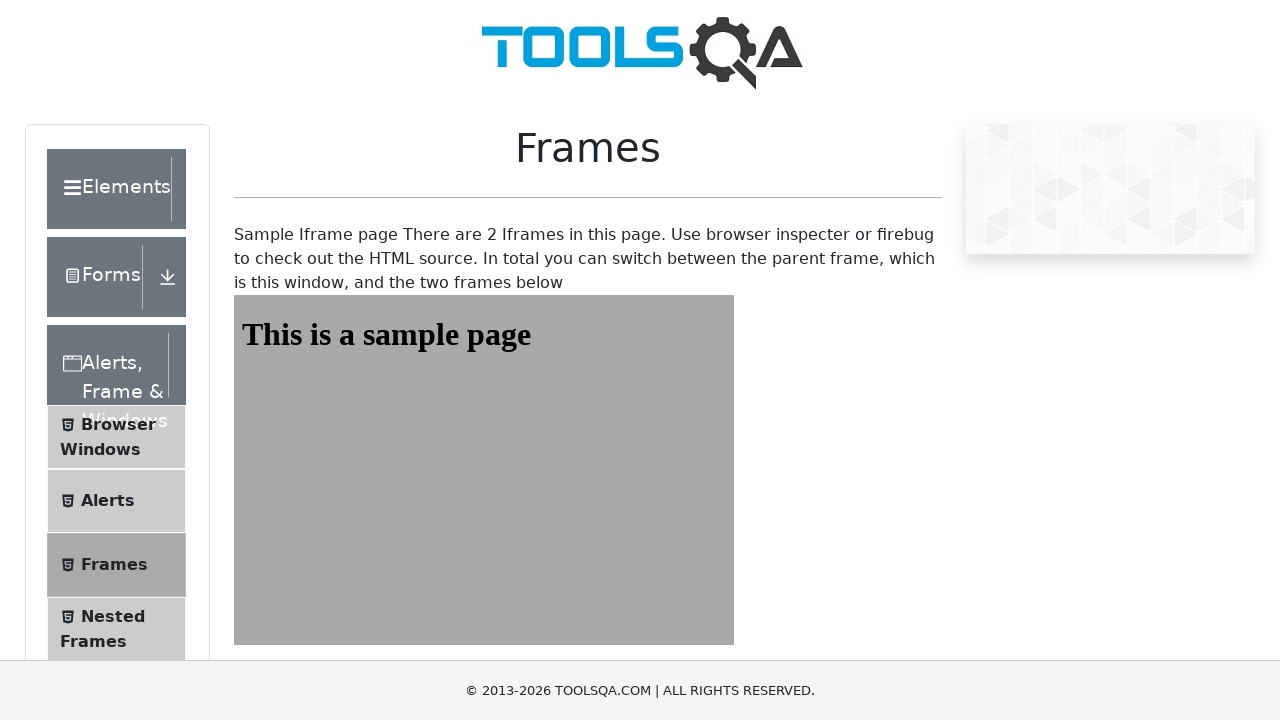

Scrolled Alerts menu item into view
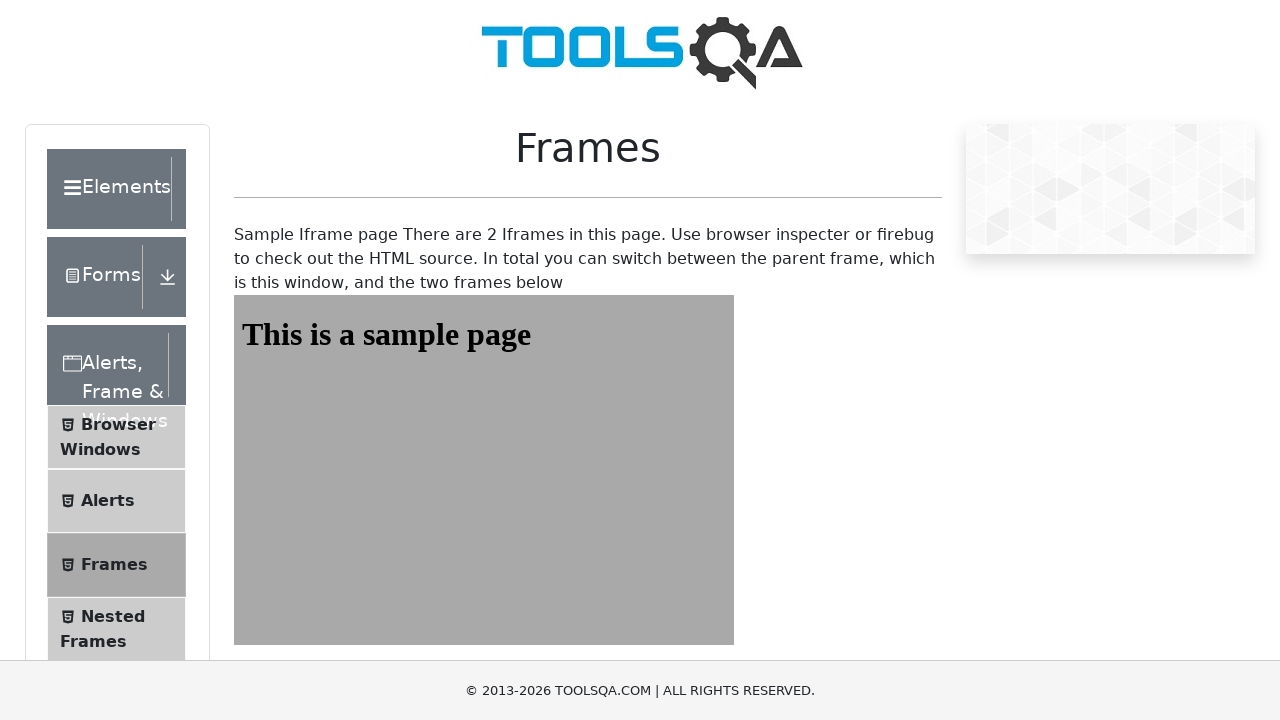

Clicked Alerts menu item to navigate to alerts section at (97, 501) on xpath=//span[text()='Alerts']/..
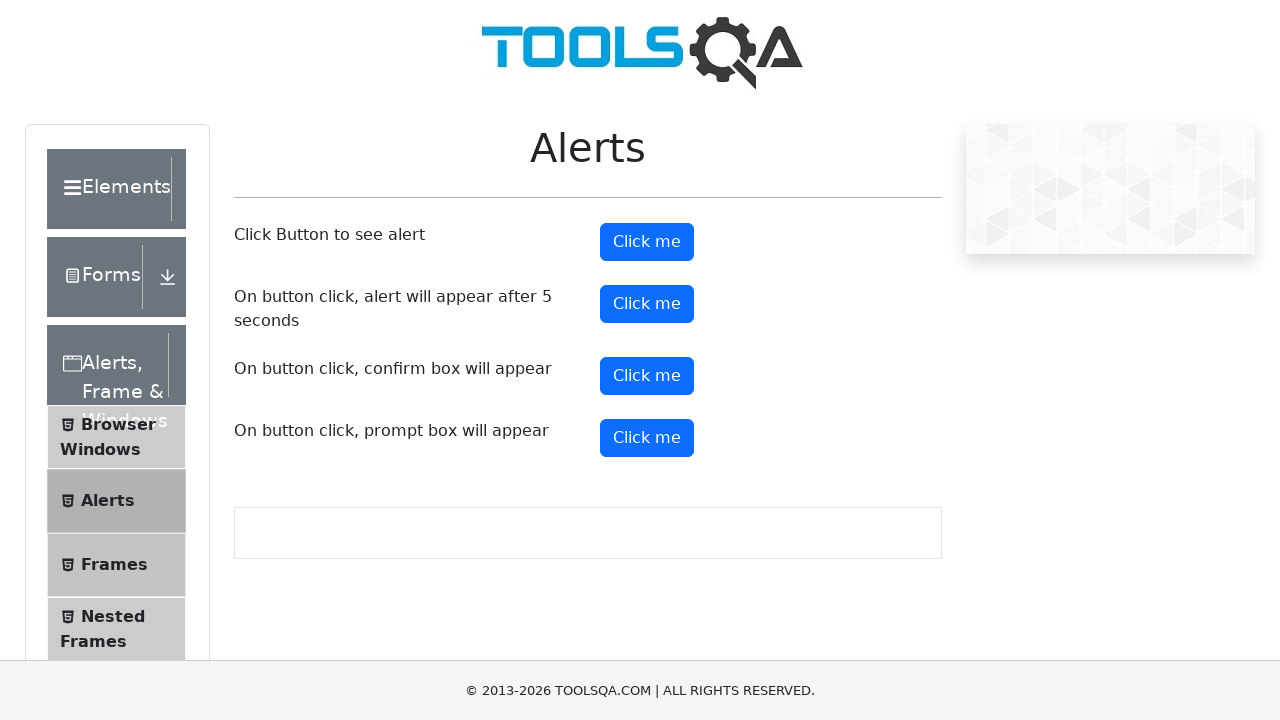

Alert button loaded on the page
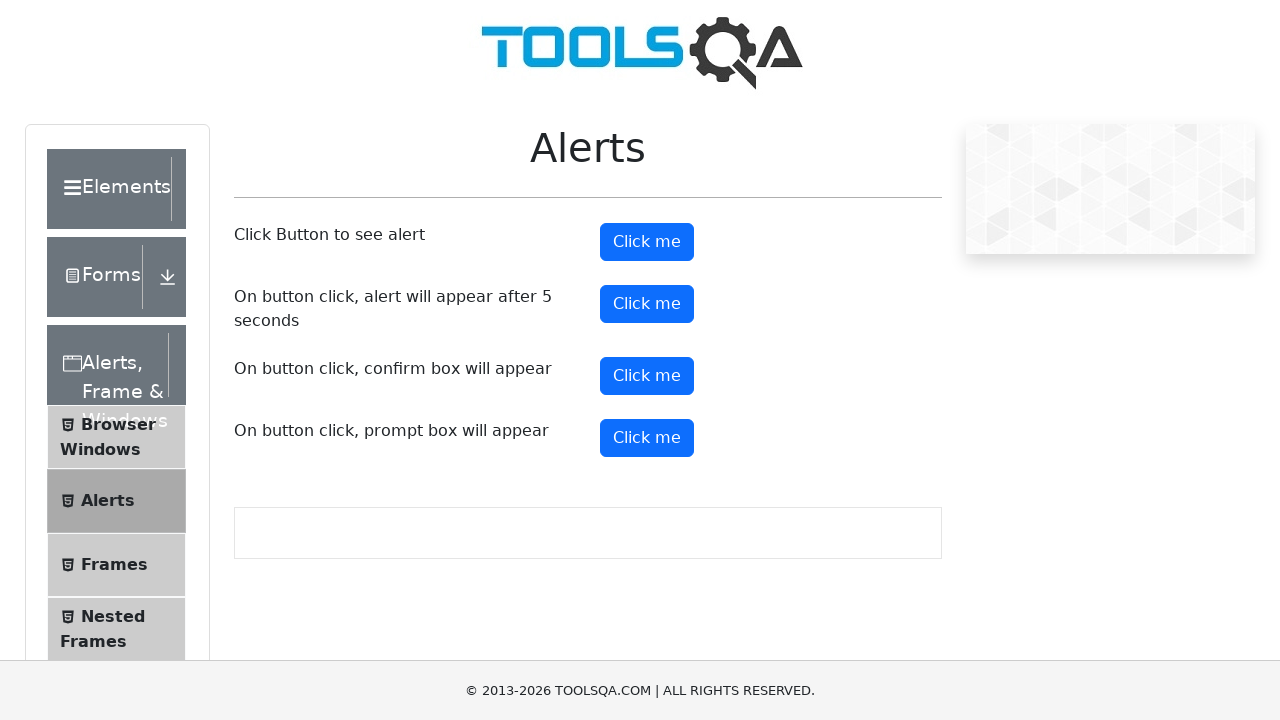

Clicked alert button at (647, 242) on #alertButton
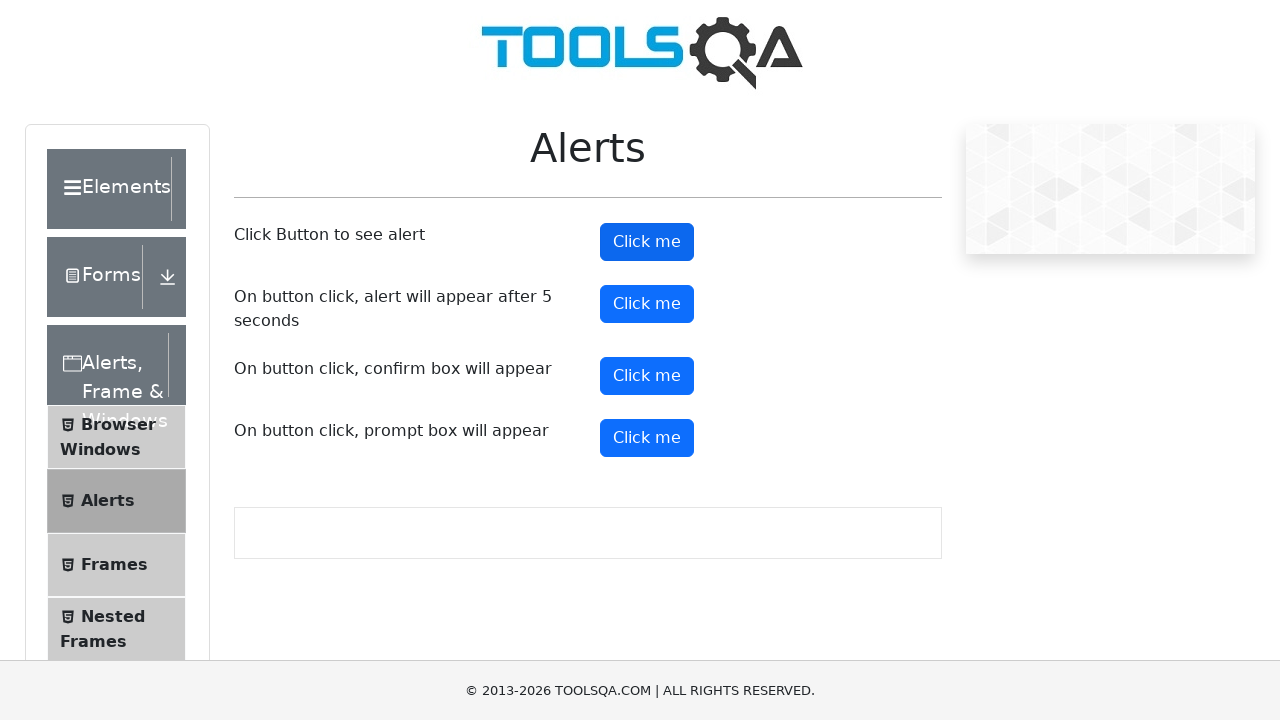

Set up dialog handler to accept JavaScript alerts
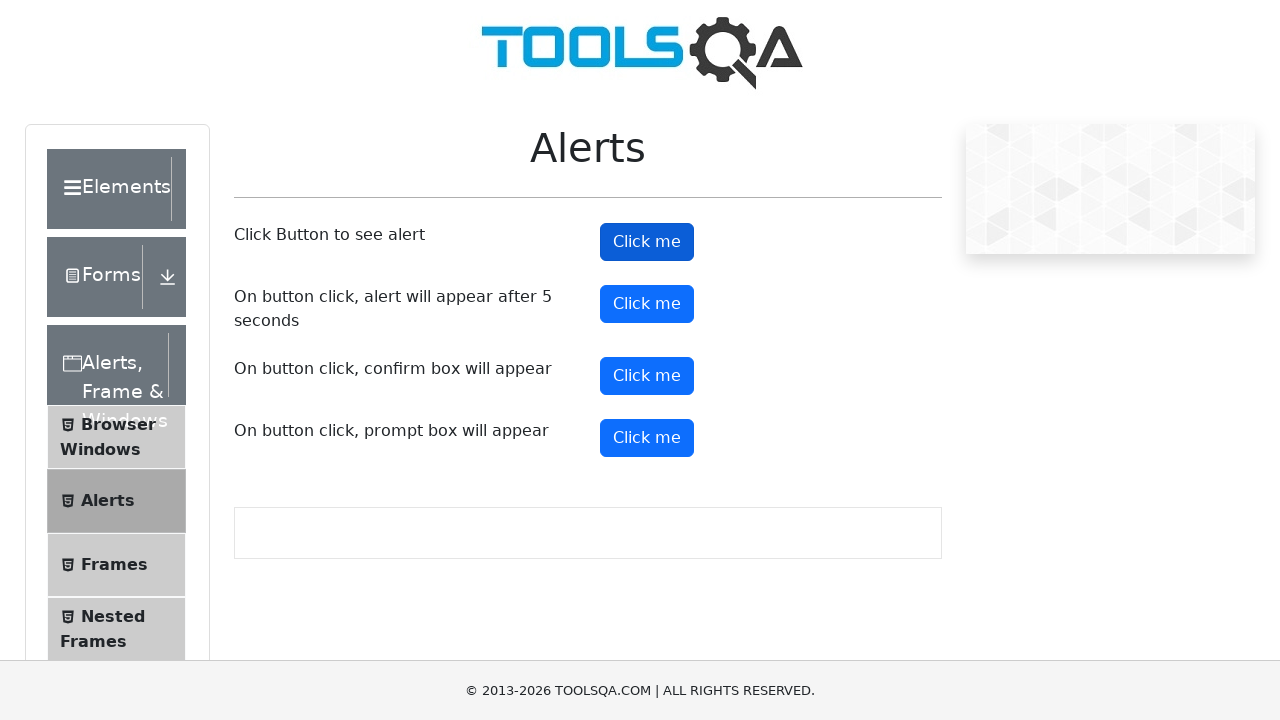

Clicked alert button again to trigger alert with handler active at (647, 242) on #alertButton
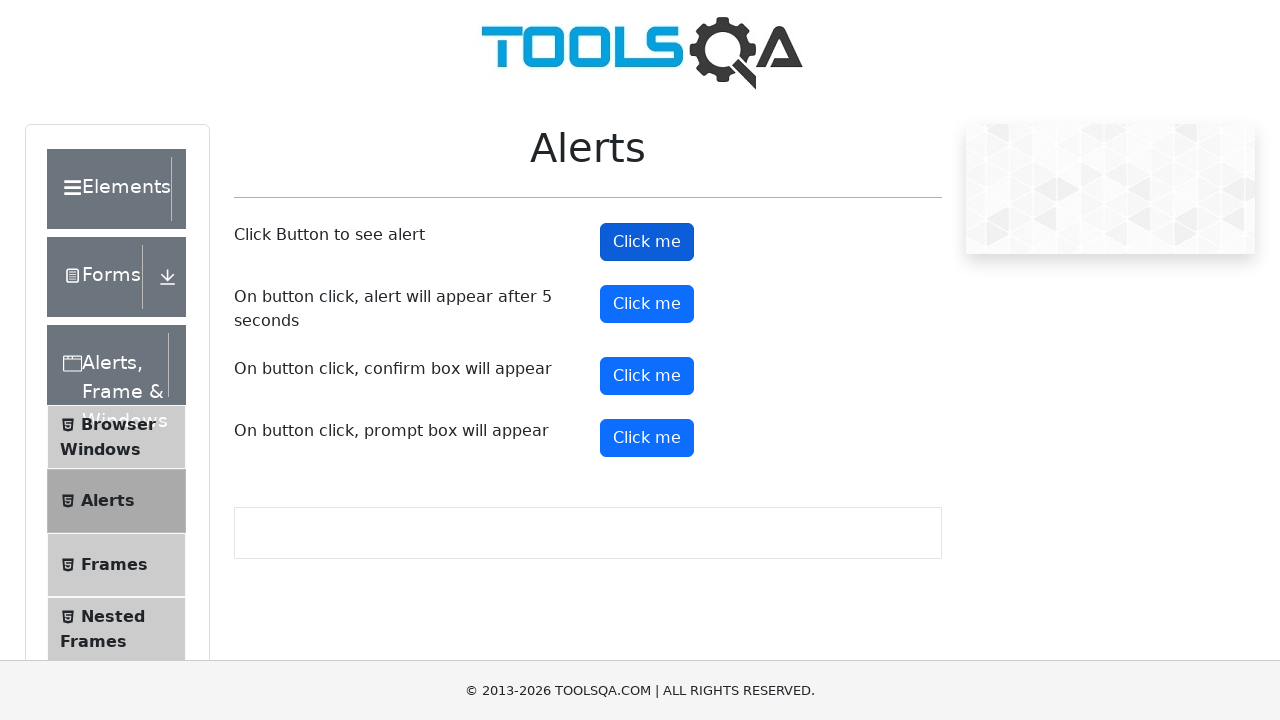

JavaScript alert was accepted and handled
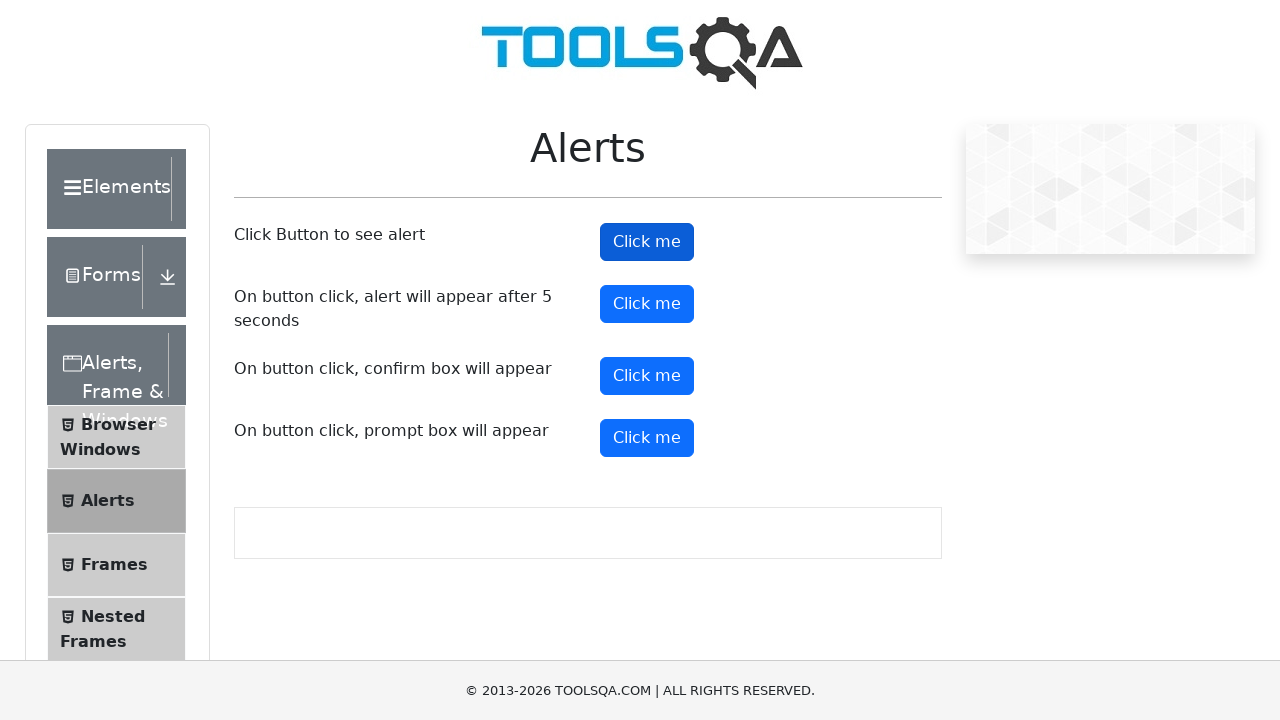

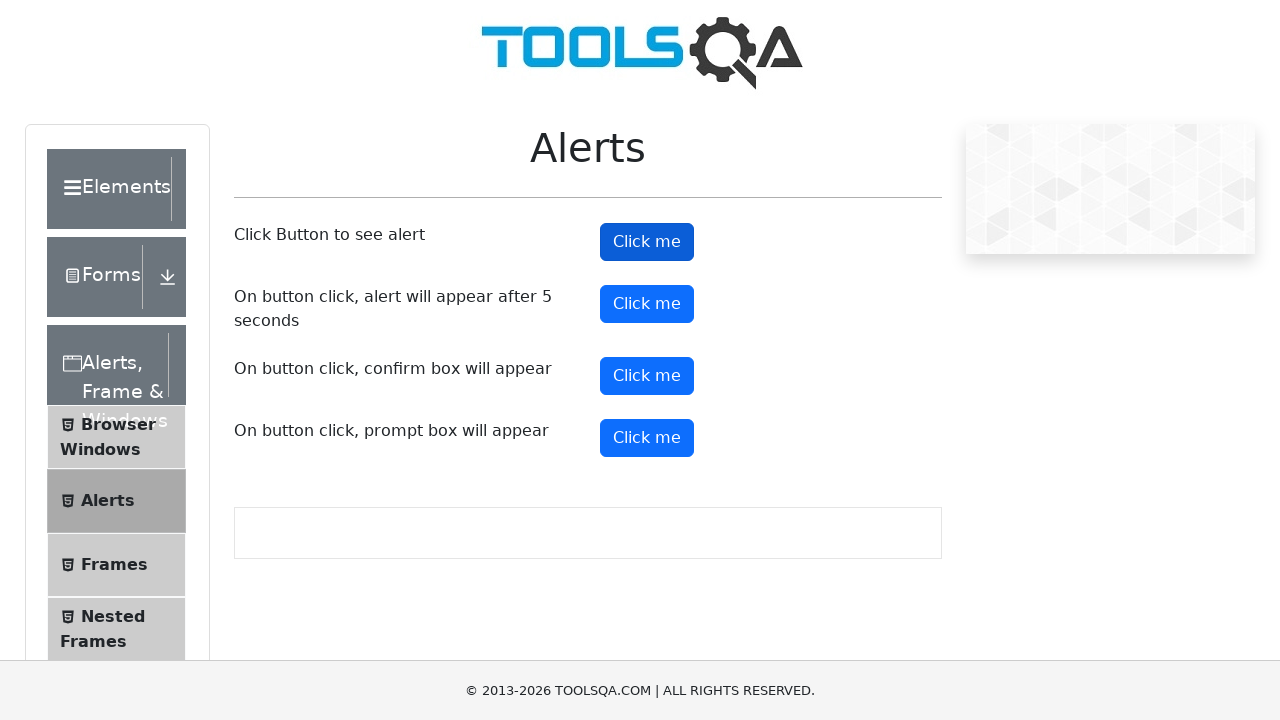